Tests clicking the glossary widget link and verifies it navigates to the correct widget page

Starting URL: https://www.cancer.gov/publications/dictionaries/cancer-terms

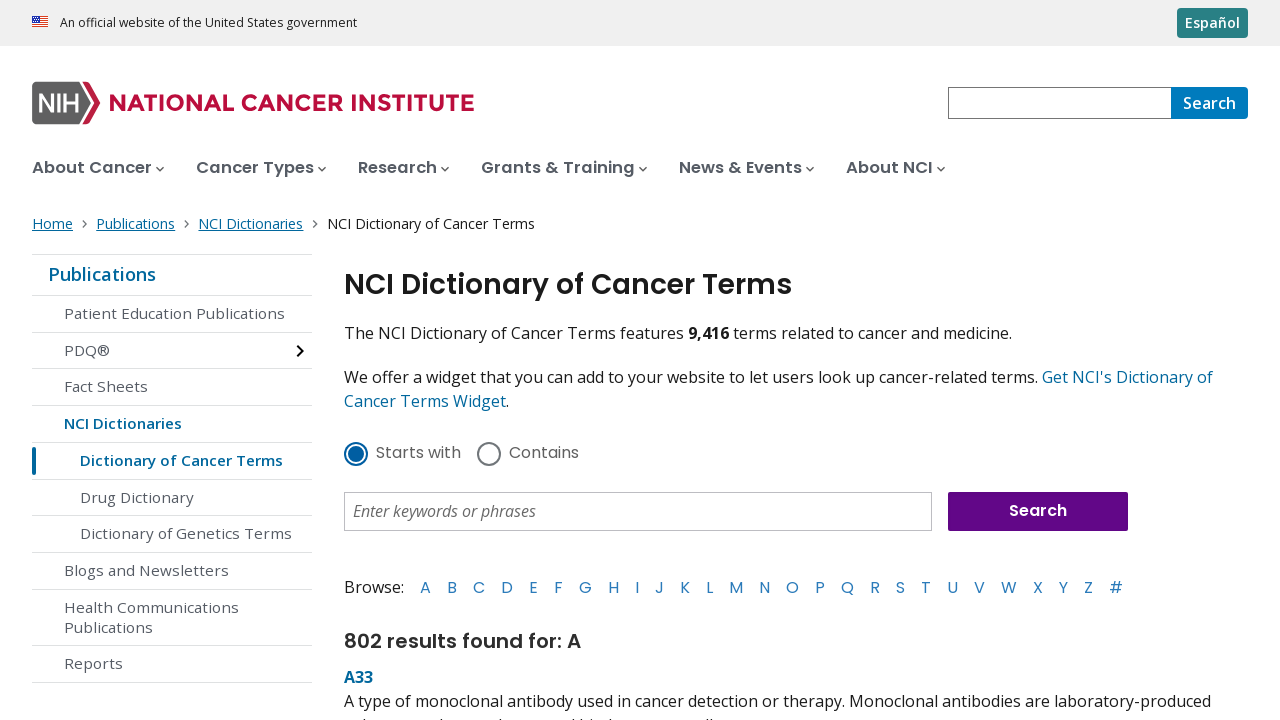

Clicked the glossary widget link at (1128, 377) on a:has-text('widget')
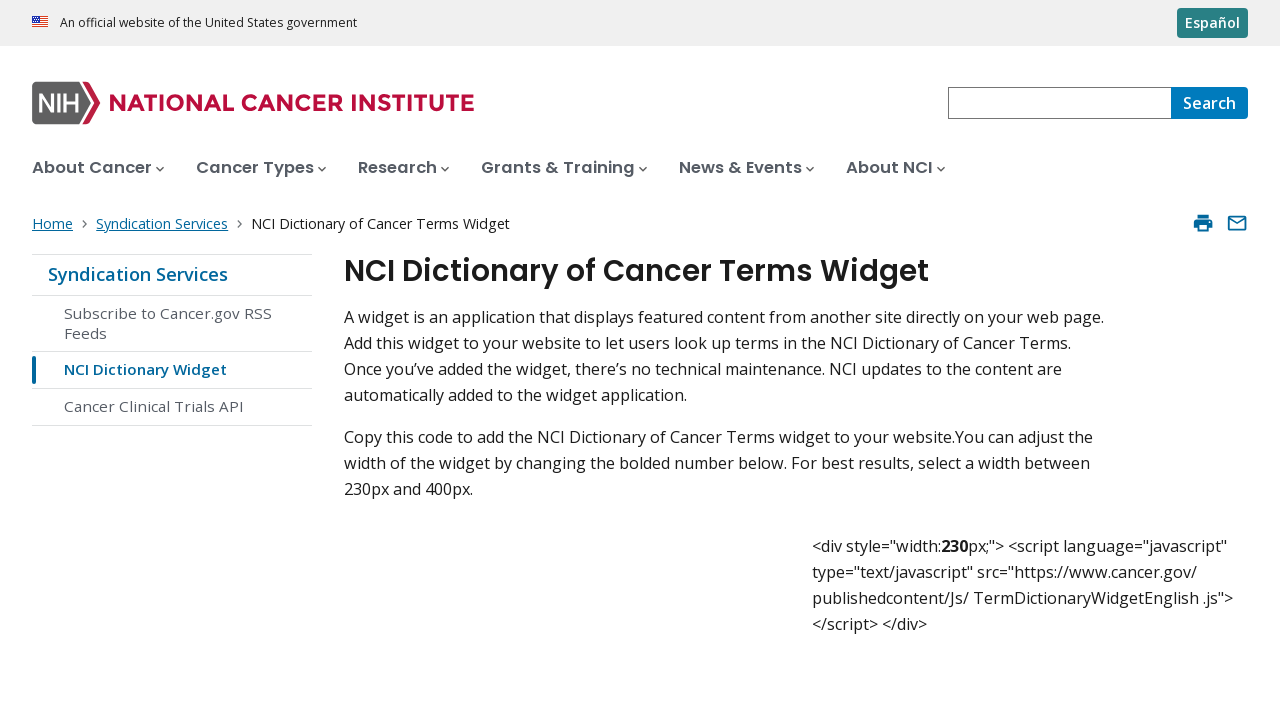

Page navigation completed and network idle state reached
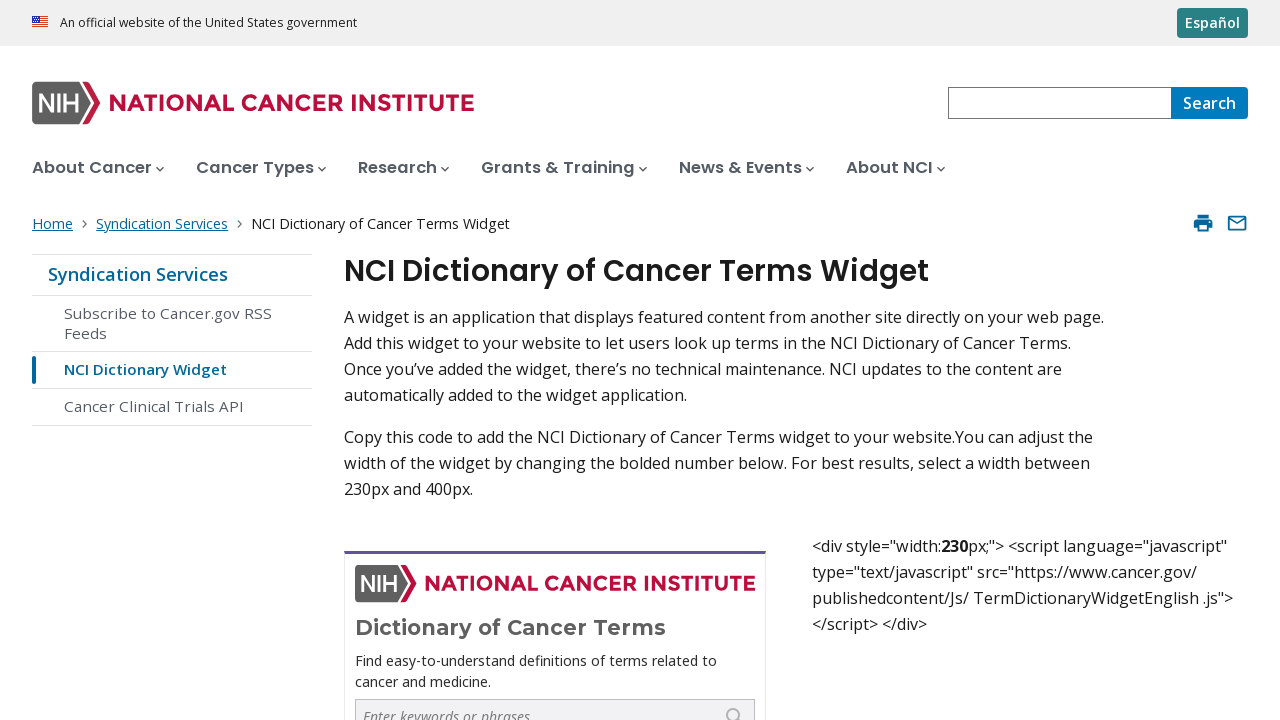

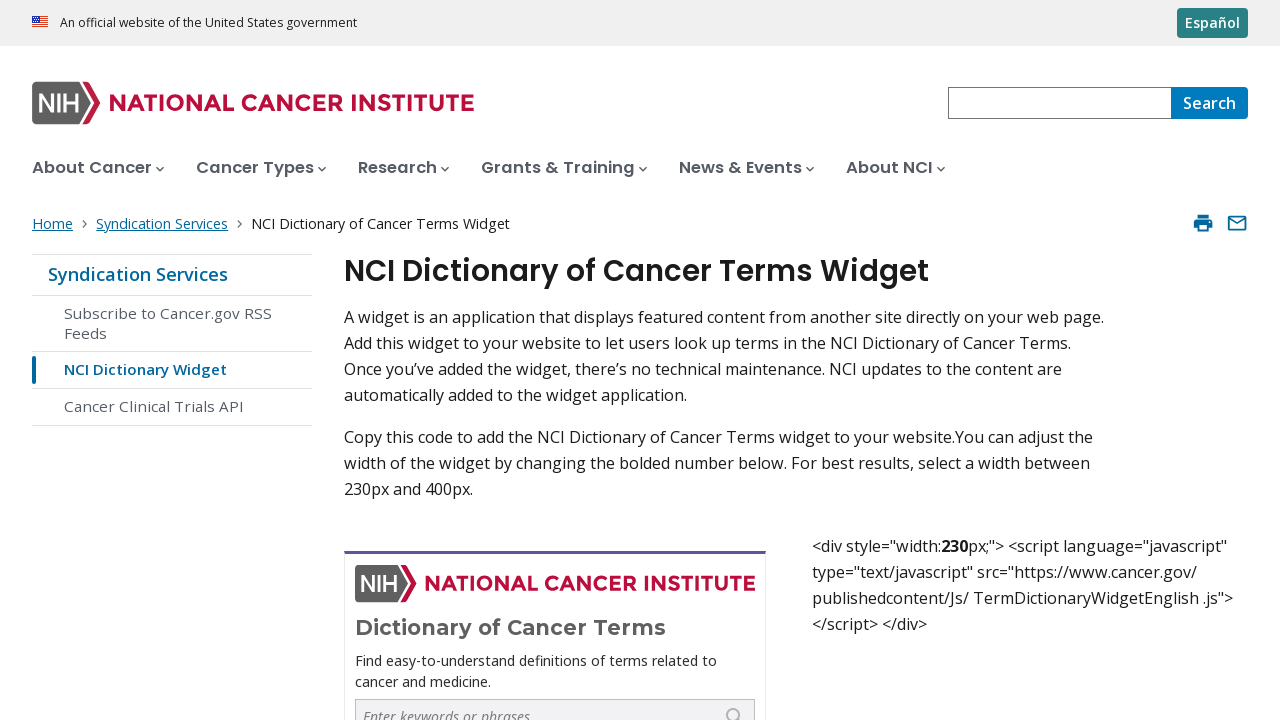